Tests dismissing a JavaScript confirm dialog by clicking a button that triggers a JS confirm, verifying the alert text, dismissing it, and checking the cancel result message.

Starting URL: https://automationfc.github.io/basic-form/index.html

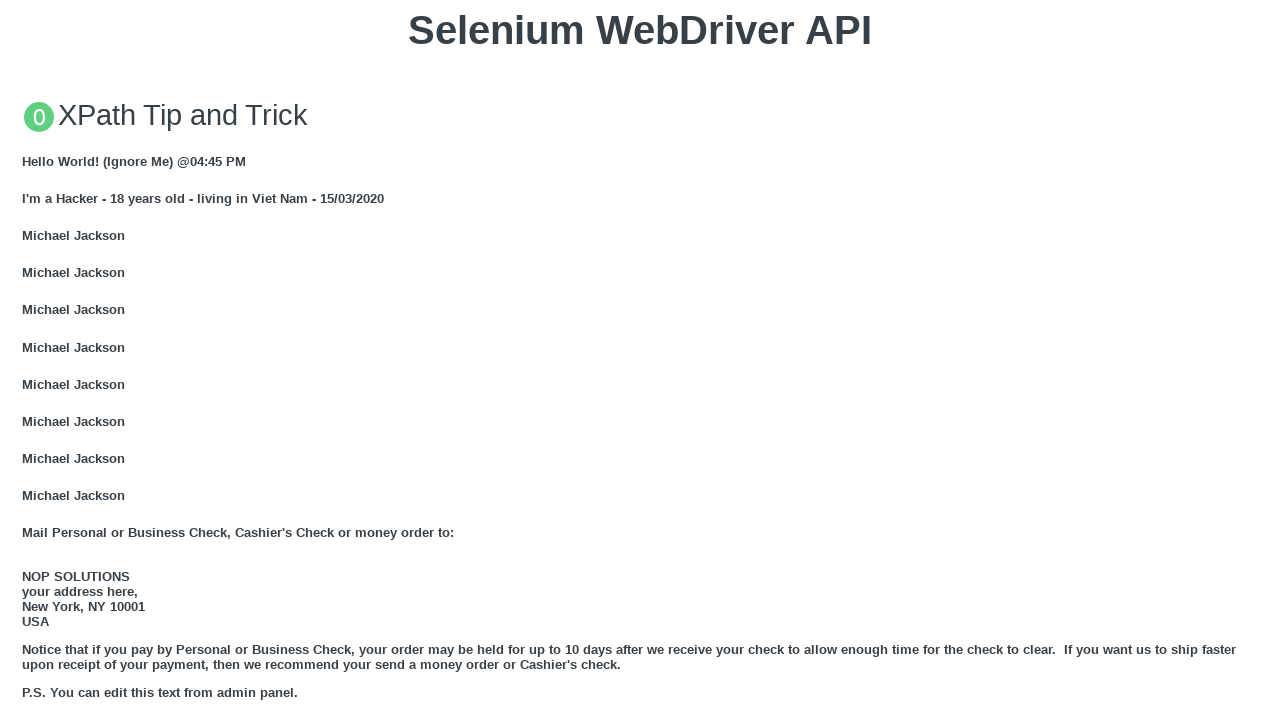

Set up dialog handler to dismiss confirm dialogs
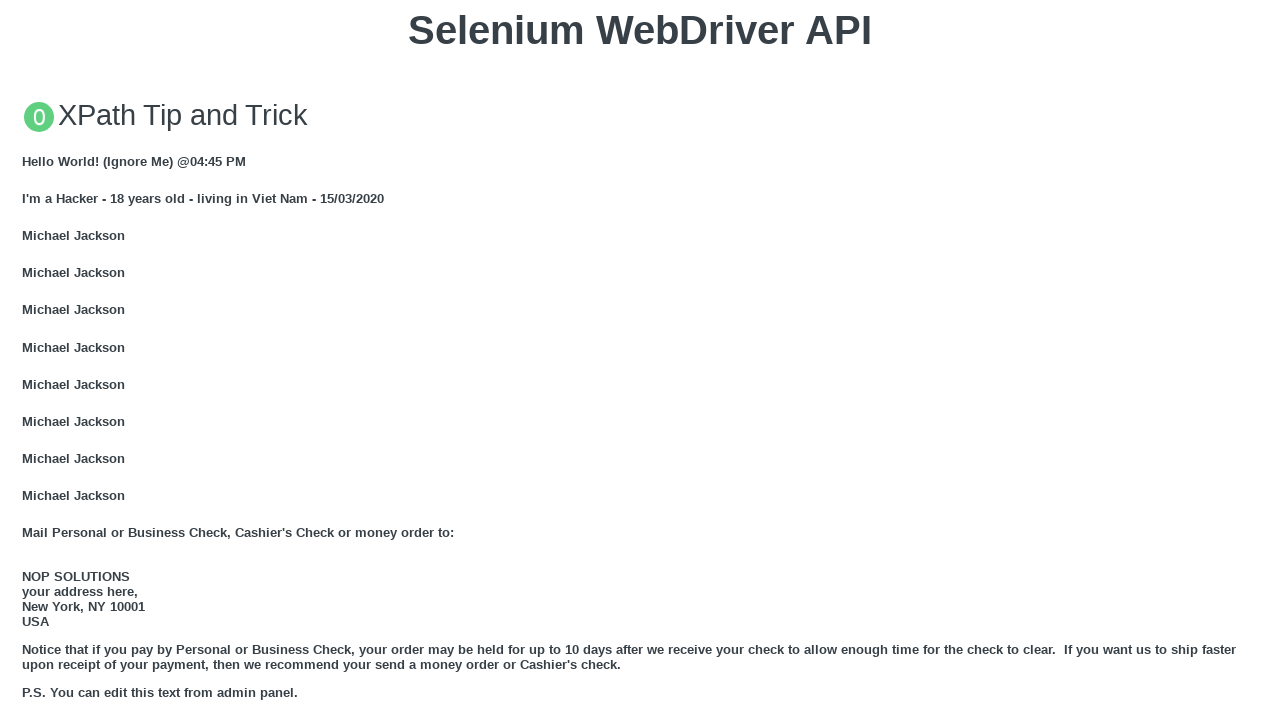

Clicked button to trigger JS Confirm dialog at (640, 360) on xpath=//button[text()='Click for JS Confirm']
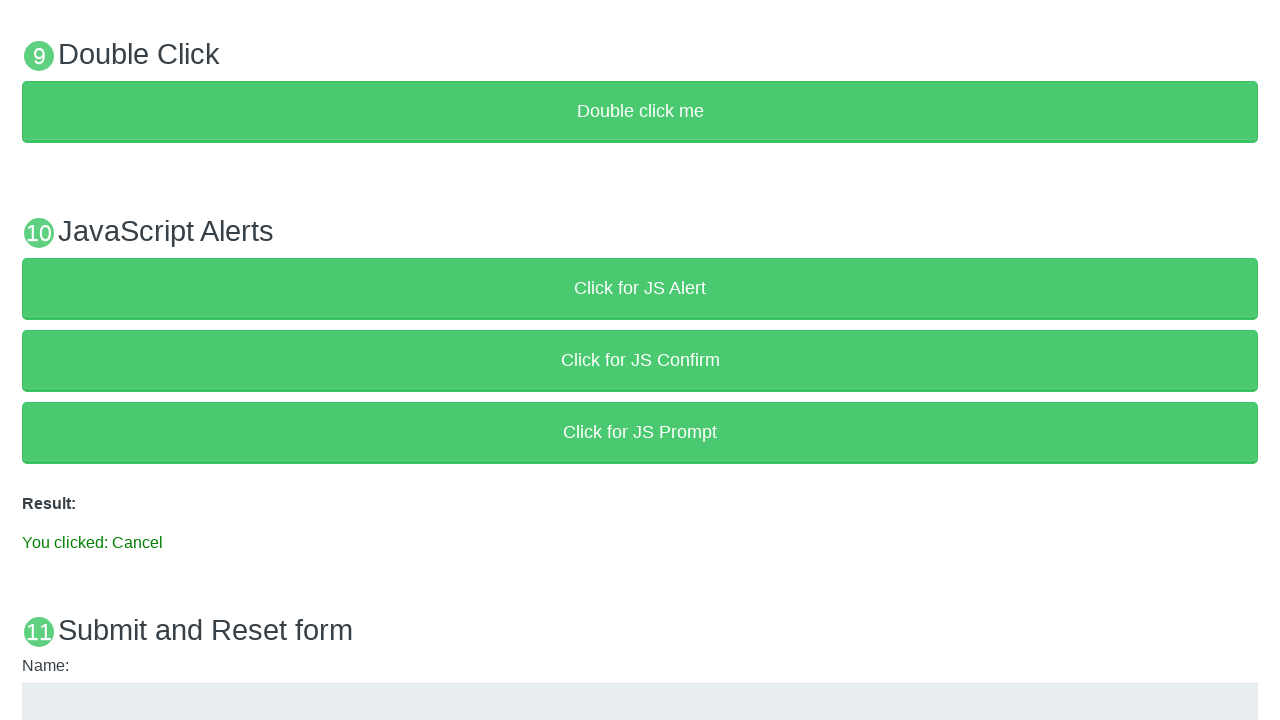

Waited for result message to appear
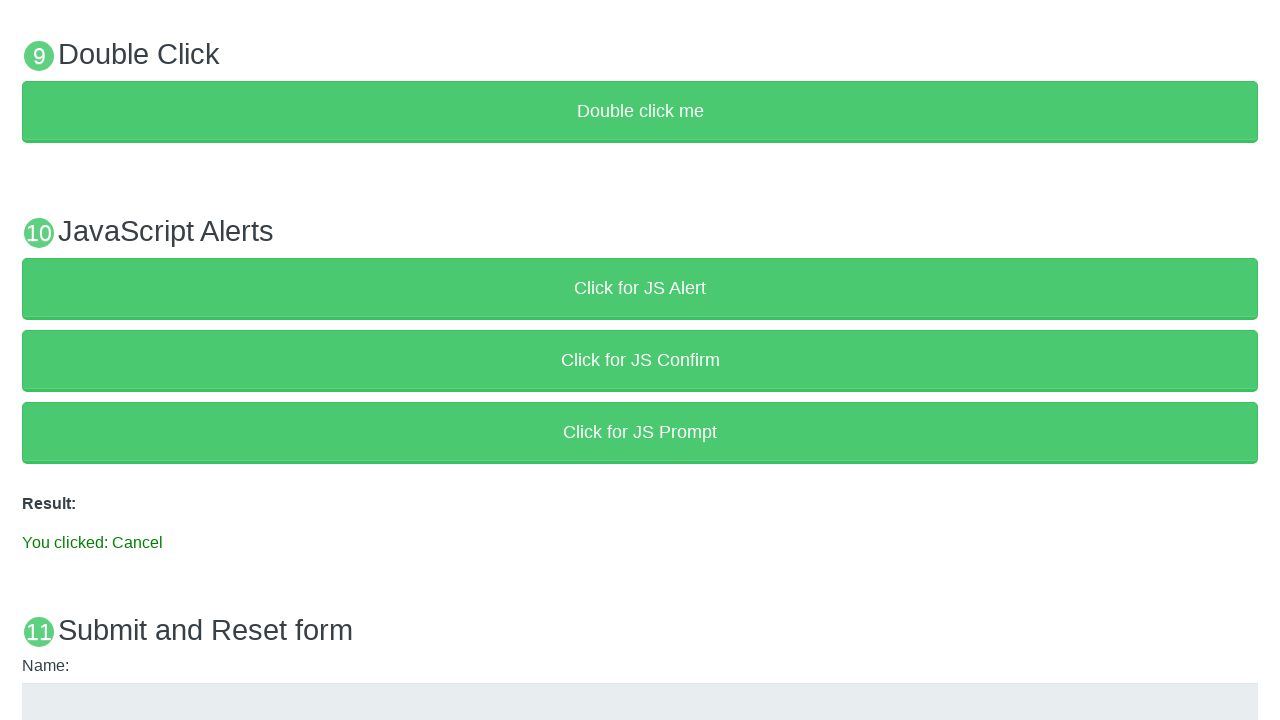

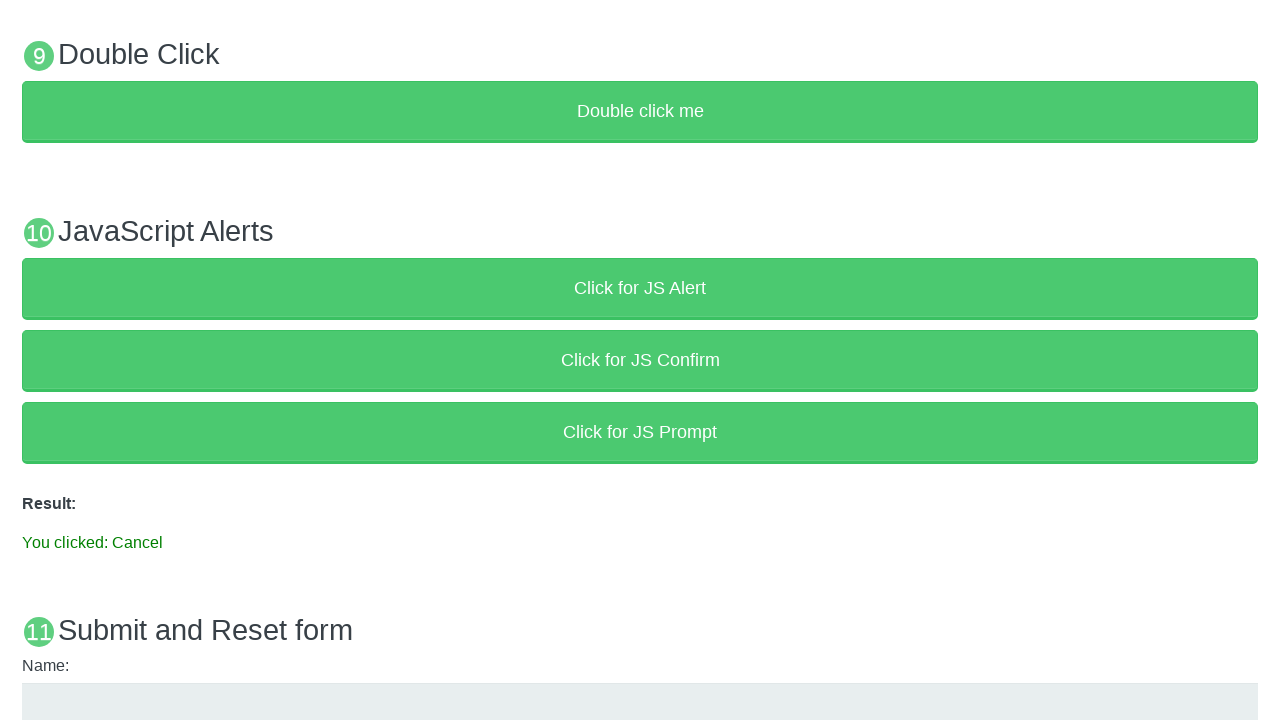